Tests menu hover functionality by hovering over "Main Item 2" to reveal submenu options and then clicking on it

Starting URL: https://demoqa.com/menu

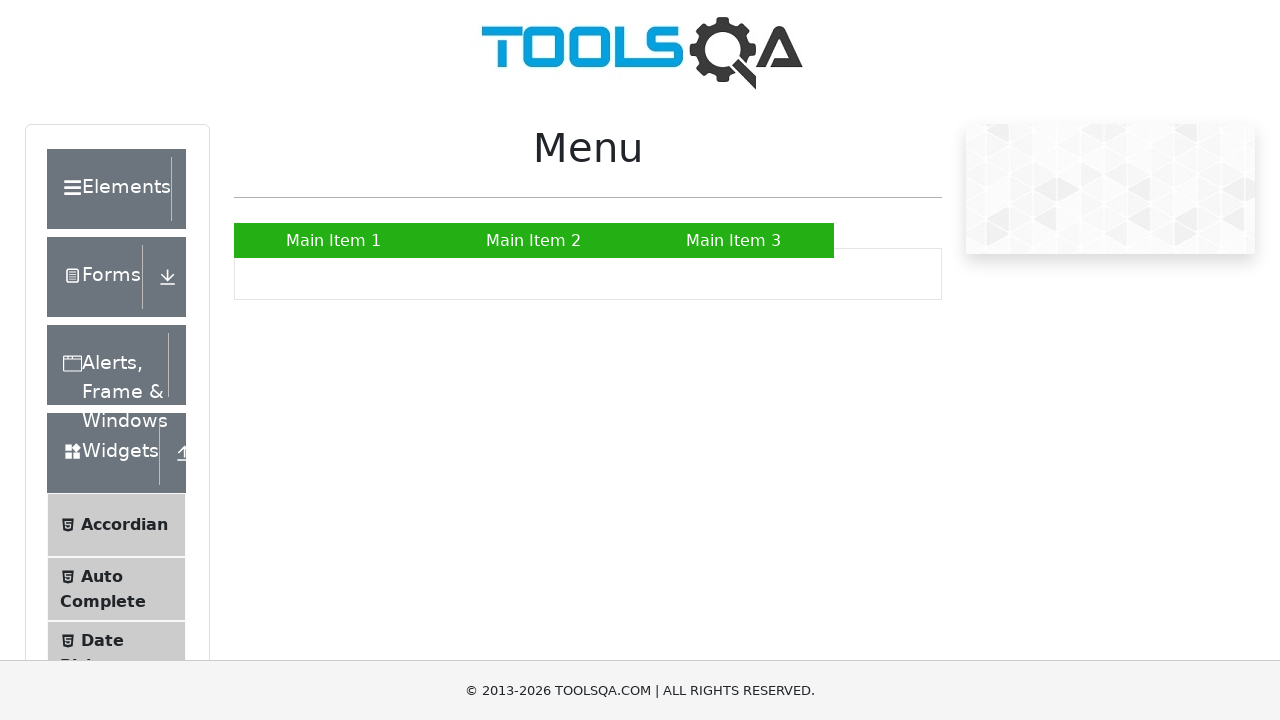

Hovered over 'Main Item 2' to reveal submenu at (534, 240) on xpath=//a[text()='Main Item 2']
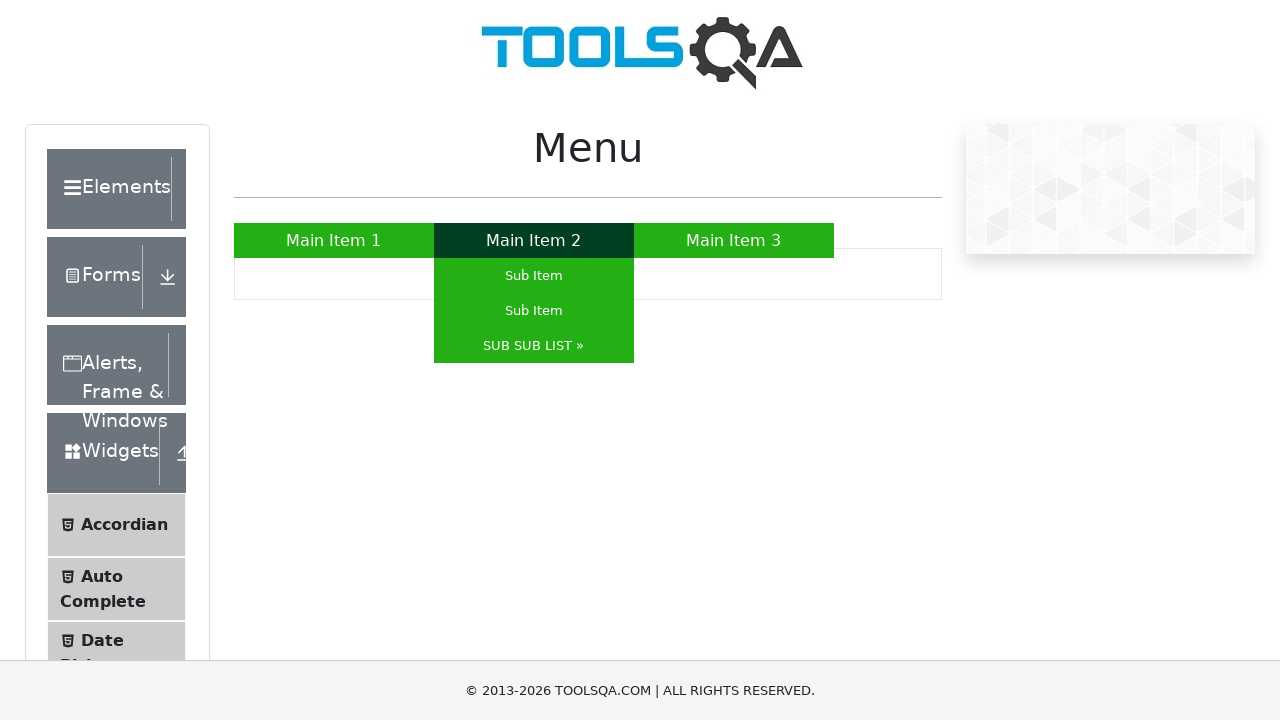

Waited 500ms for submenu to appear
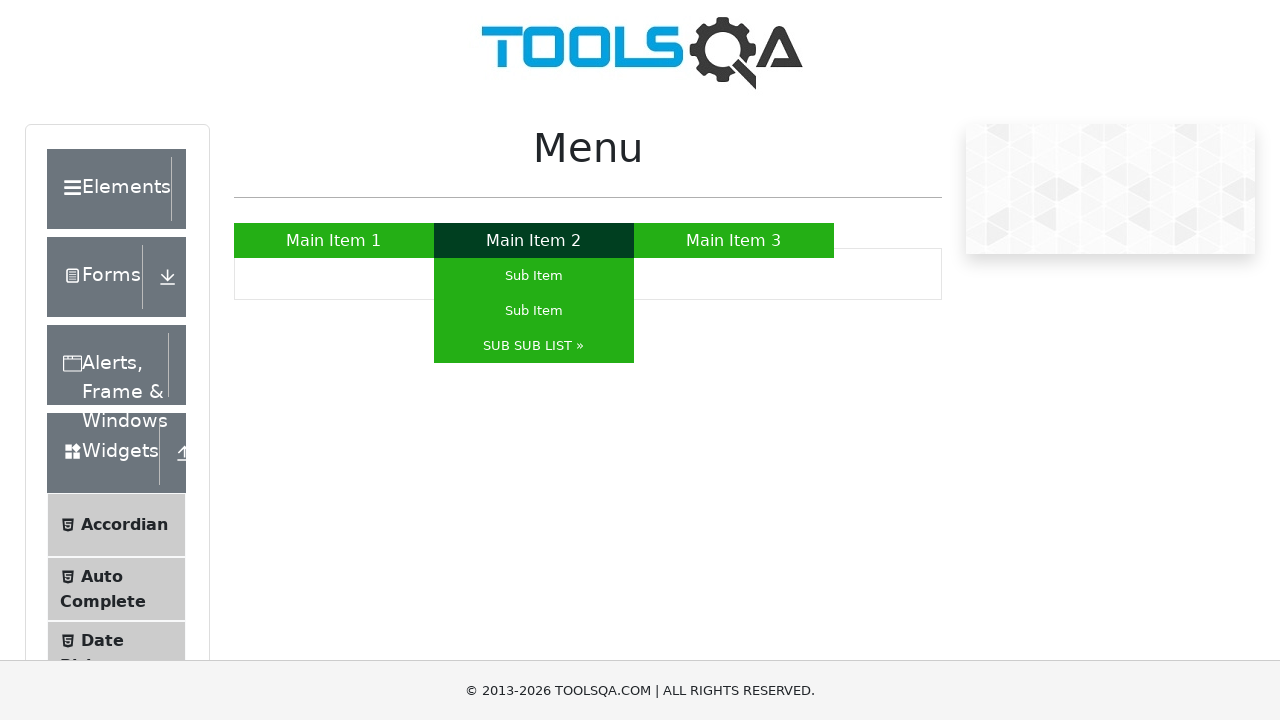

Clicked on 'Main Item 2' menu item at (534, 240) on xpath=//a[text()='Main Item 2']
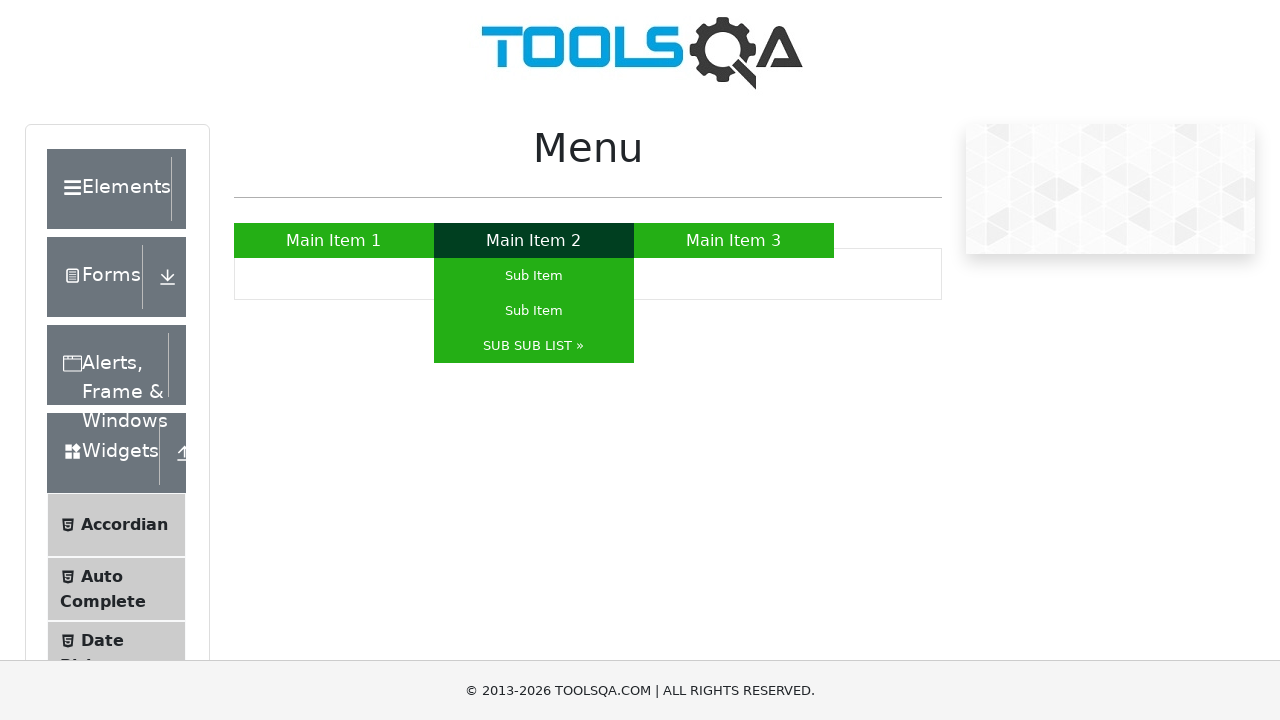

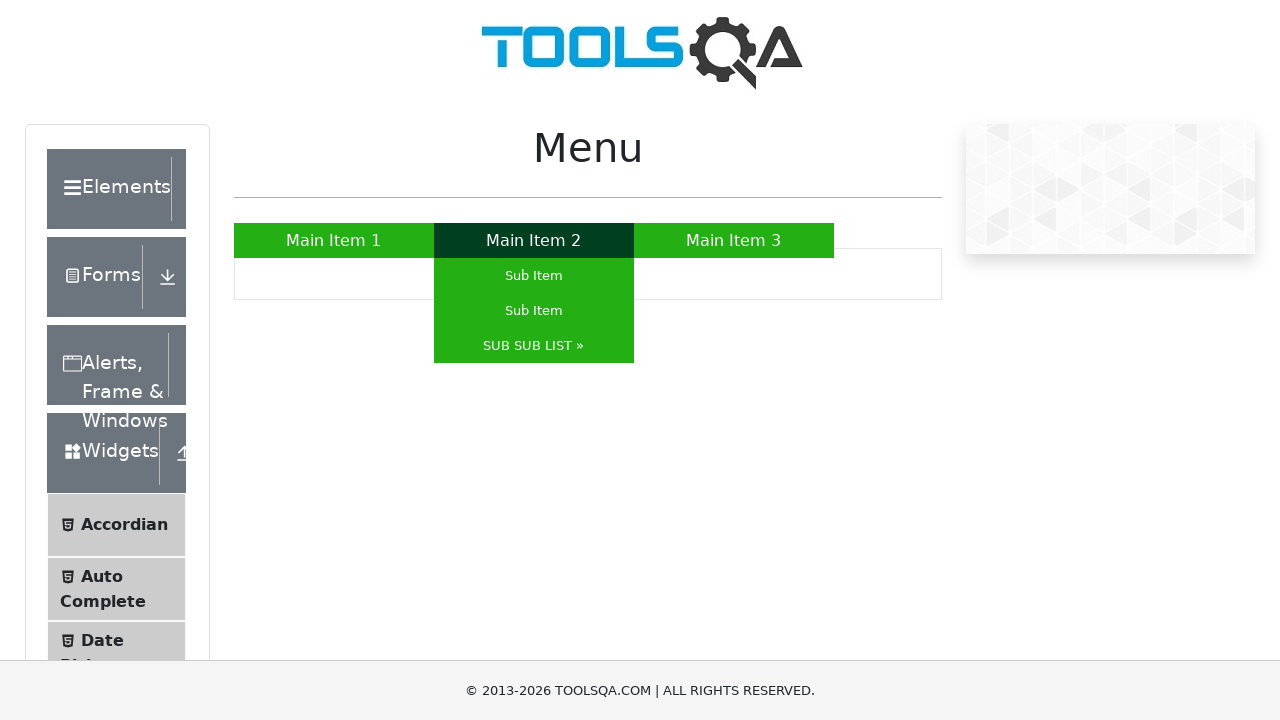